Tests checkbox functionality on a registration form by clicking multiple checkboxes and then unchecking them in a loop

Starting URL: https://demo.automationtesting.in/Register.html

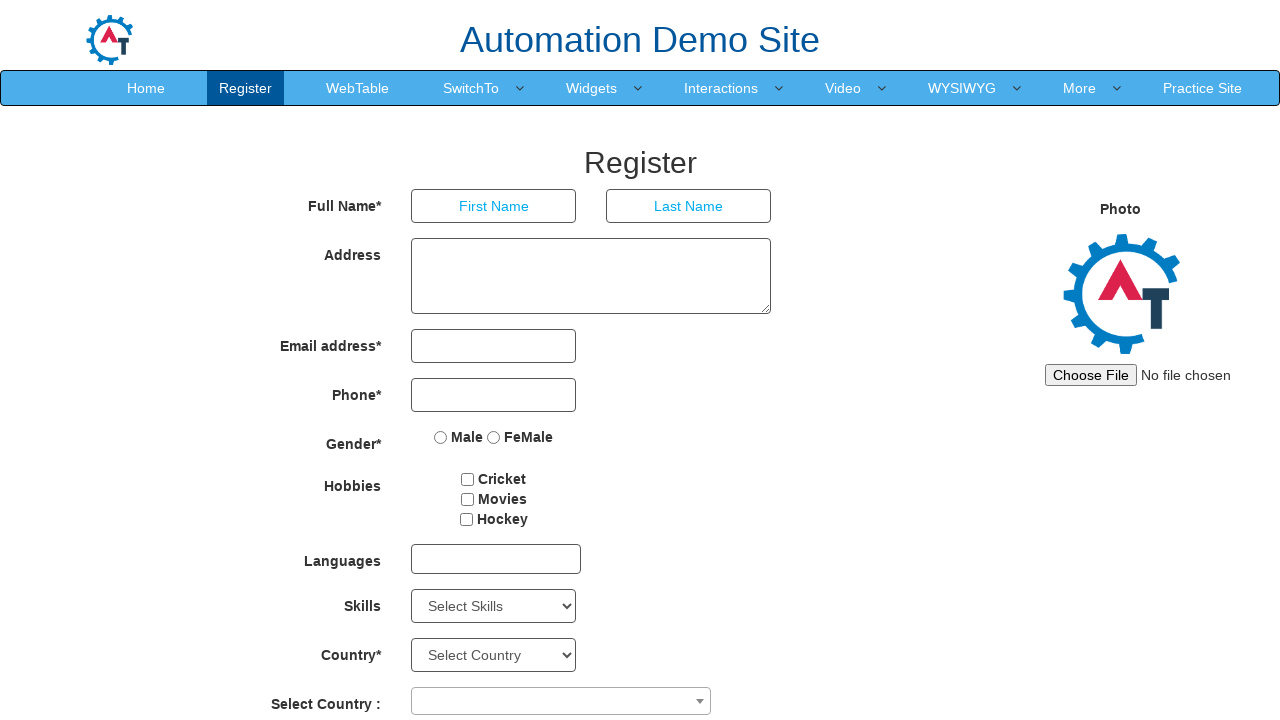

Navigated to registration form page
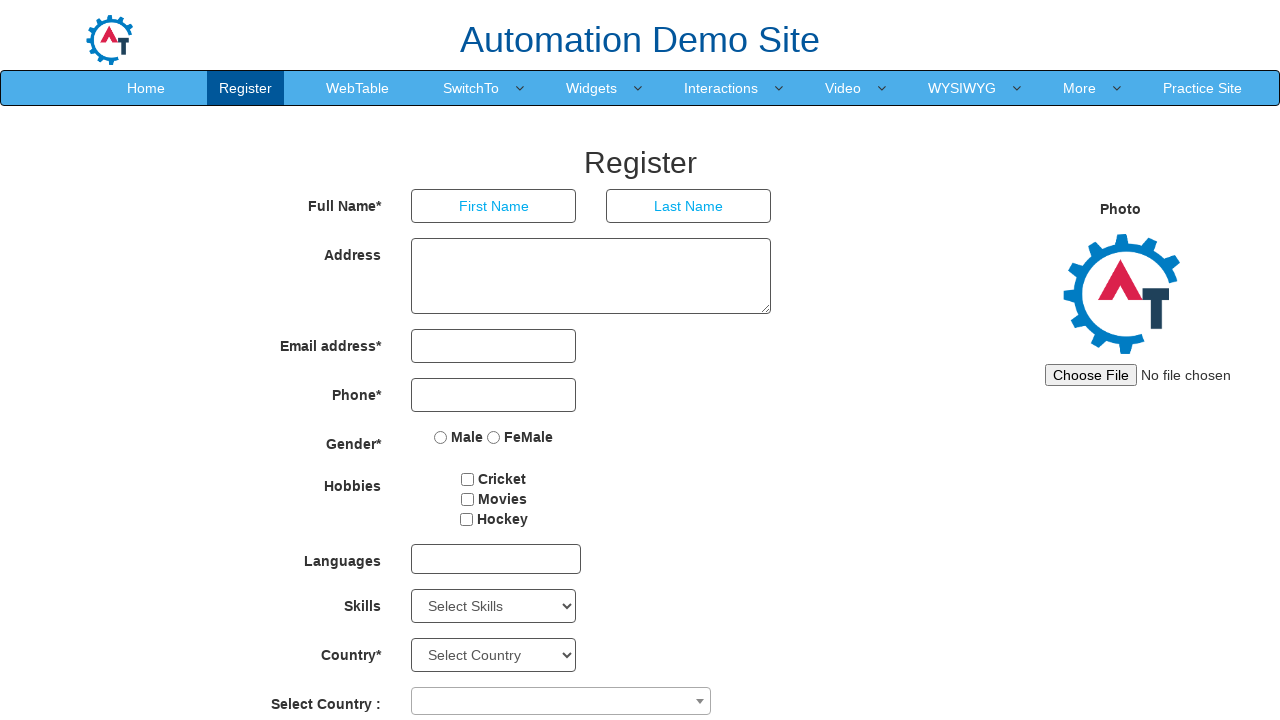

Clicked first checkbox at (468, 479) on #checkbox1
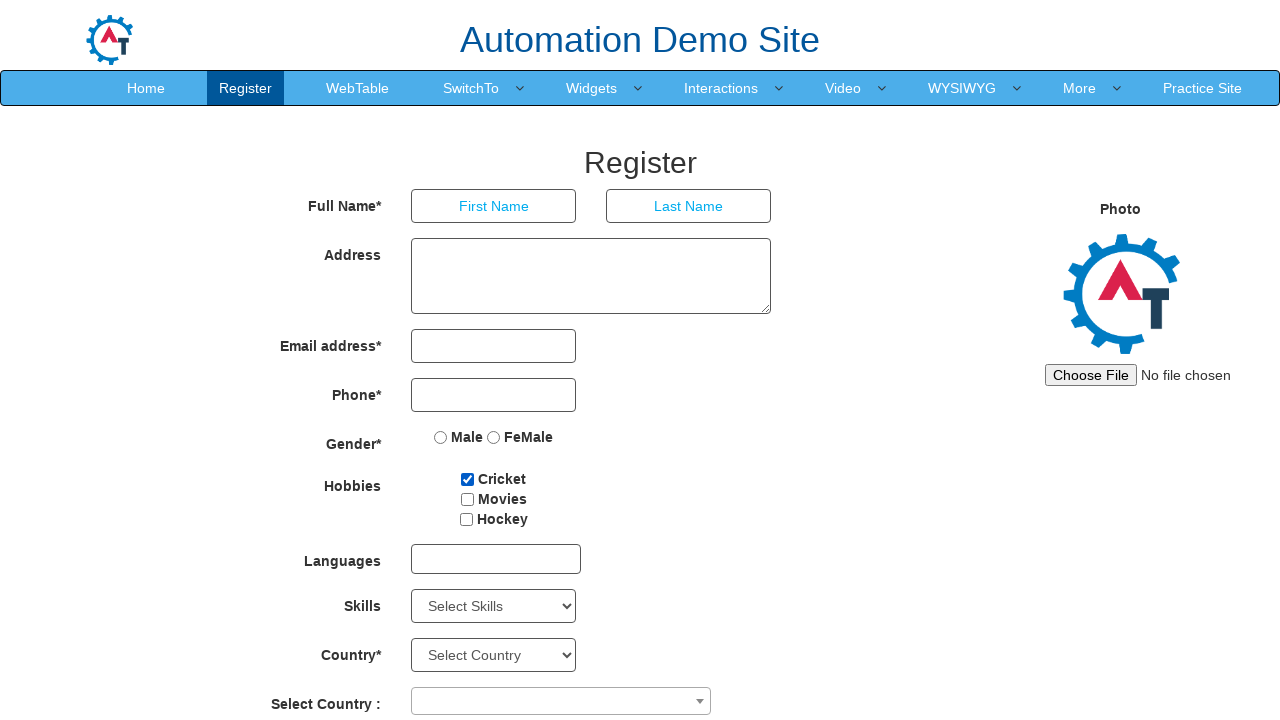

Clicked second checkbox at (467, 499) on #checkbox2
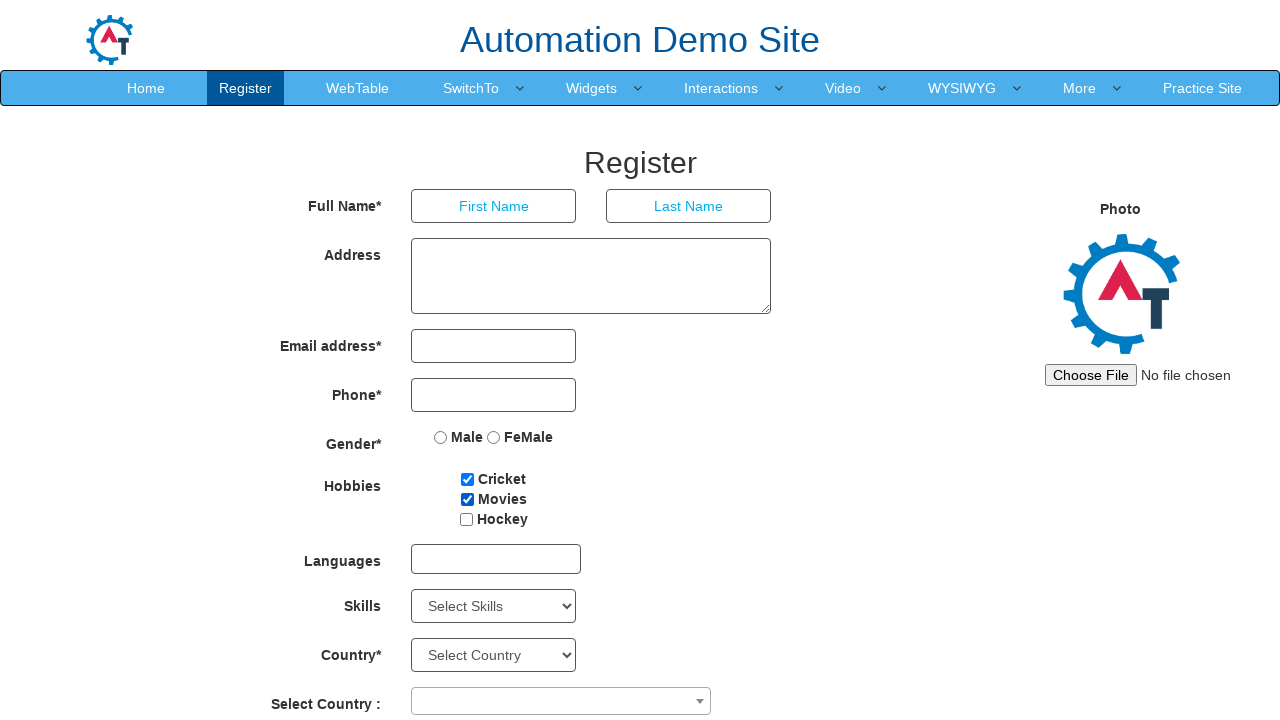

Clicked third checkbox at (466, 519) on #checkbox3
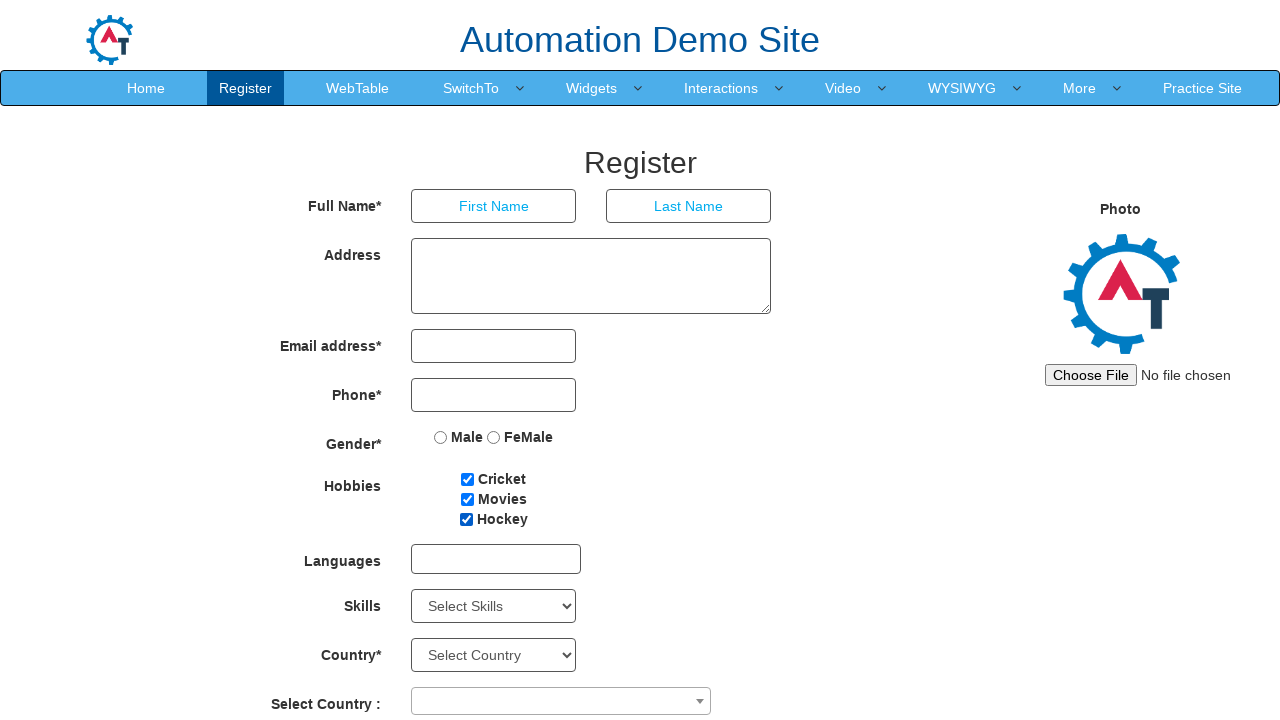

Waited 3 seconds to view all checked checkboxes
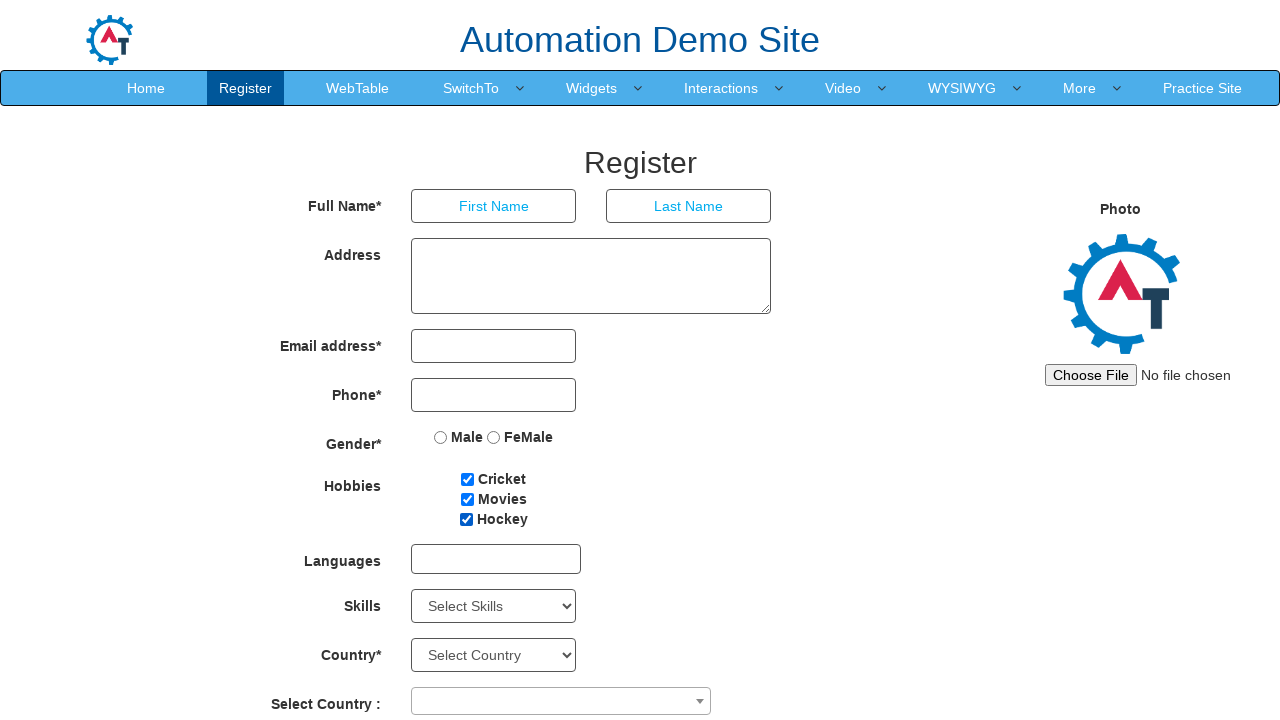

Unchecked first checkbox at (468, 479) on #checkbox1
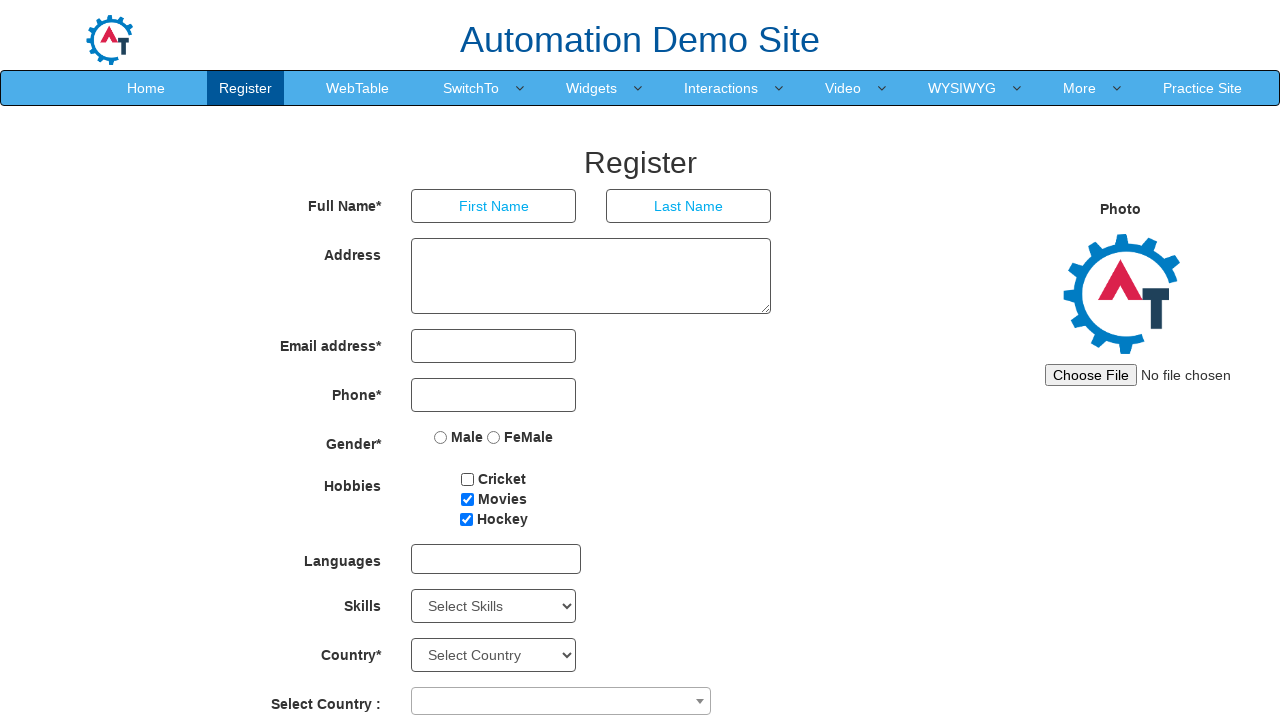

Unchecked second checkbox at (467, 499) on #checkbox2
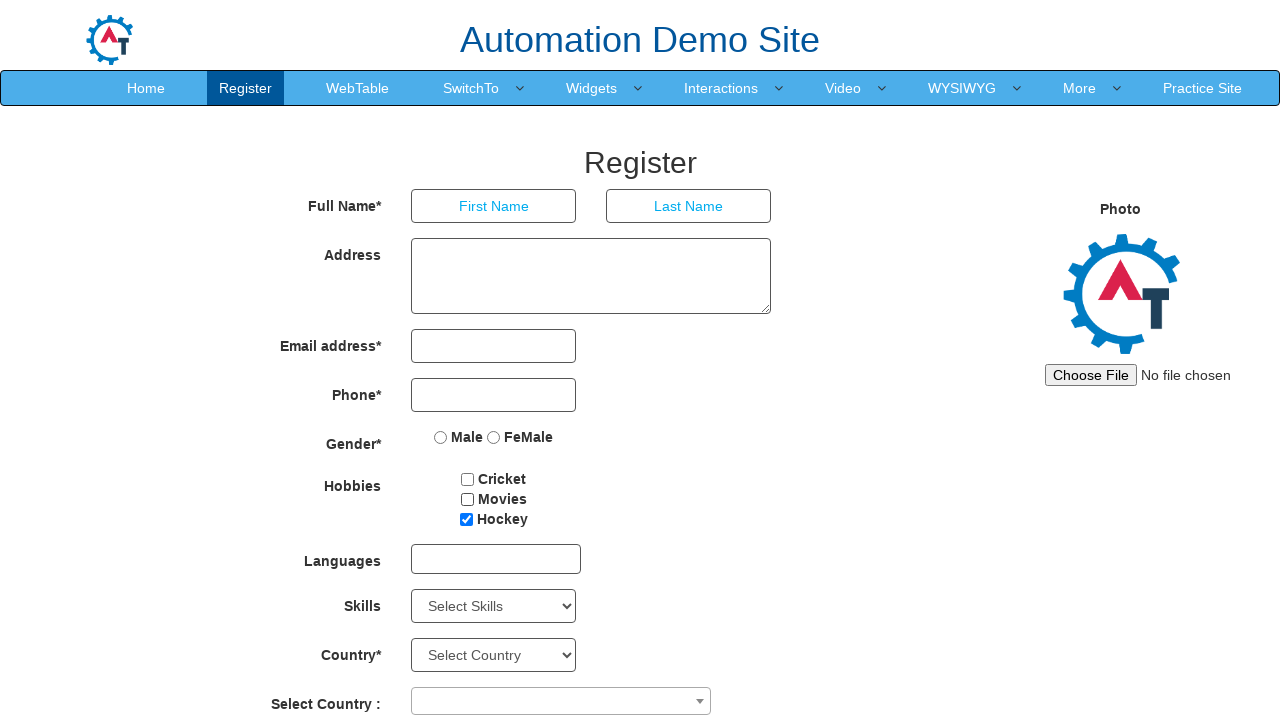

Unchecked third checkbox at (466, 519) on #checkbox3
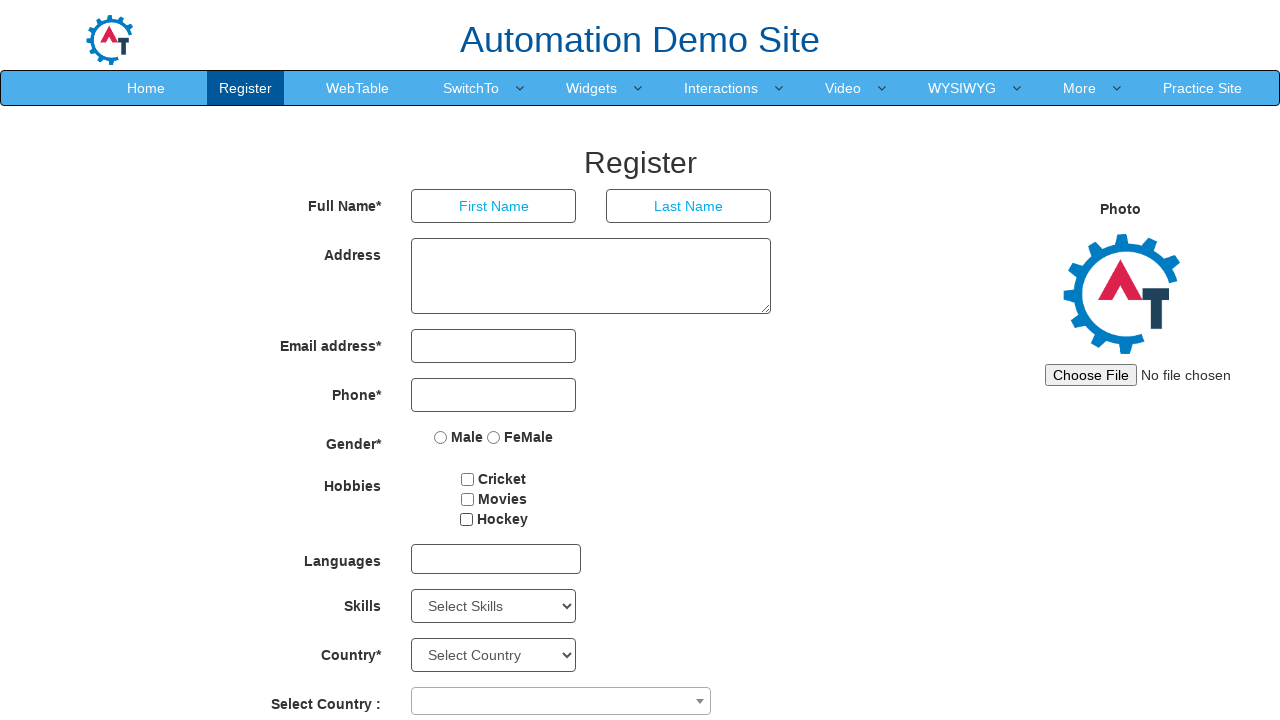

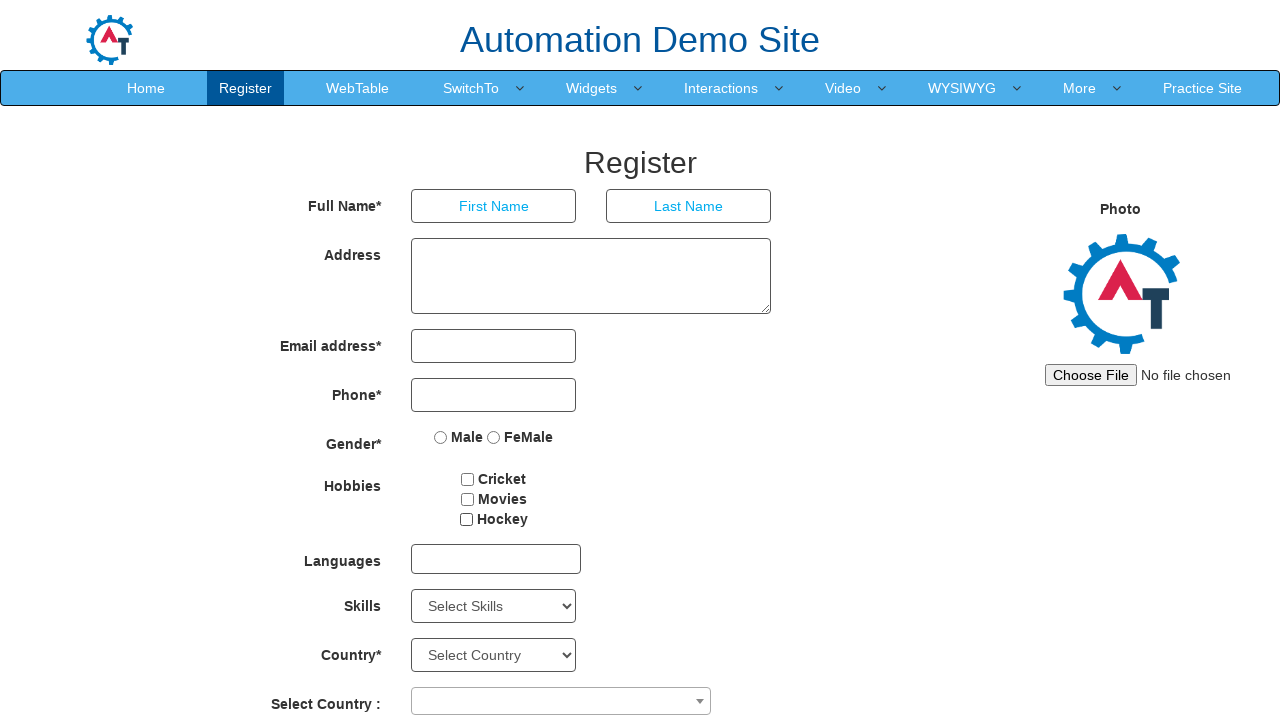